Tests right-click context menu functionality by right-clicking on an element and navigating through menu options using arrow keys

Starting URL: https://swisnl.github.io/jQuery-contextMenu/demo.html

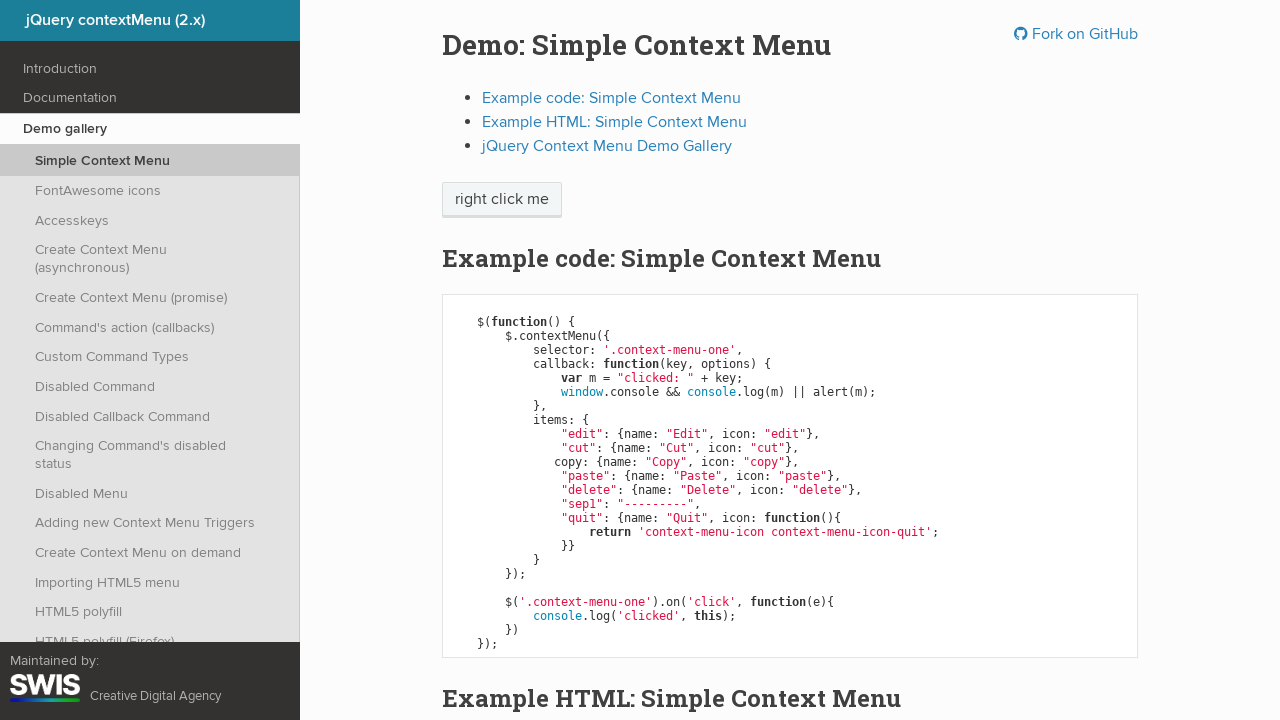

Located right-click target element
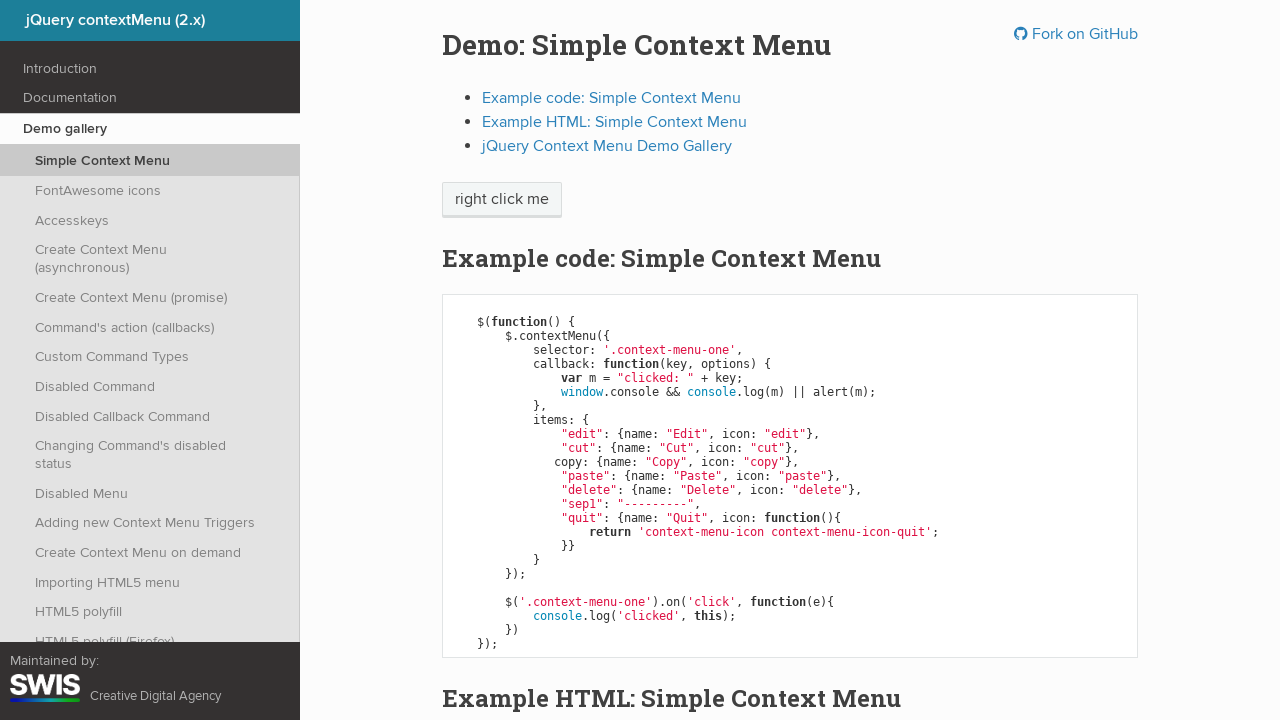

Performed right-click on target element to open context menu at (502, 200) on xpath=//span[text()='right click me']
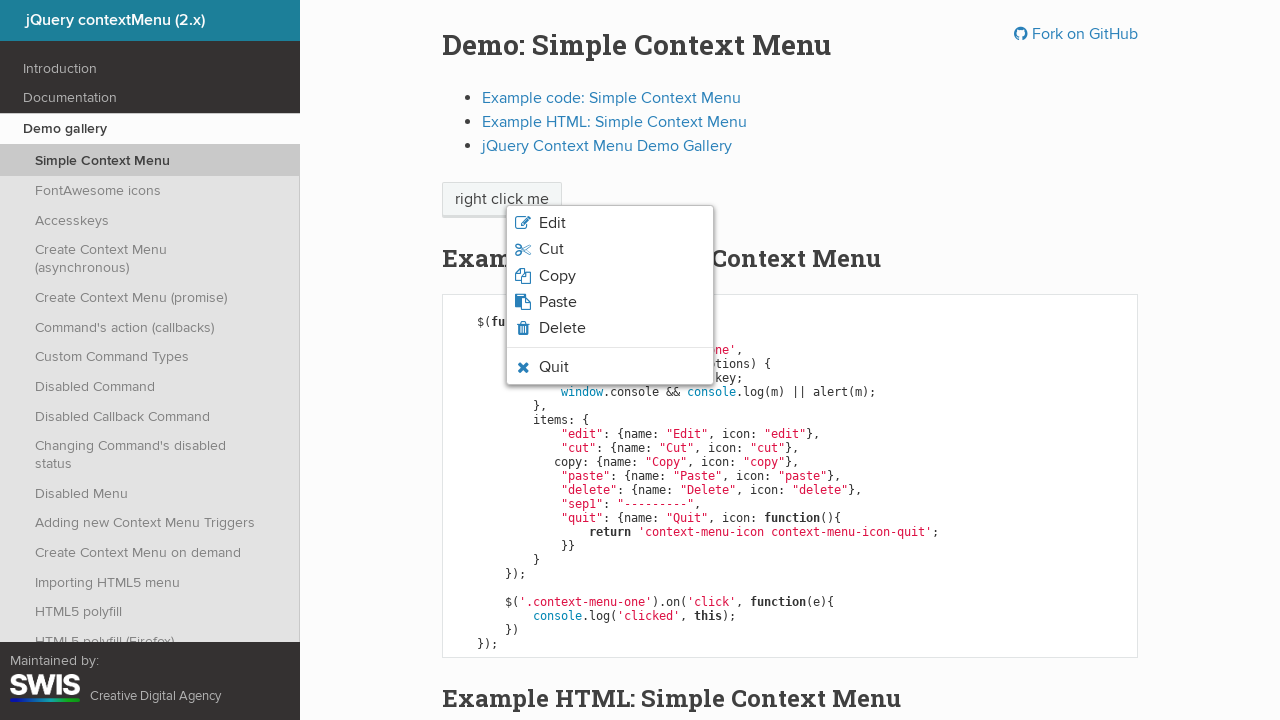

Pressed ArrowDown to navigate context menu (1st time)
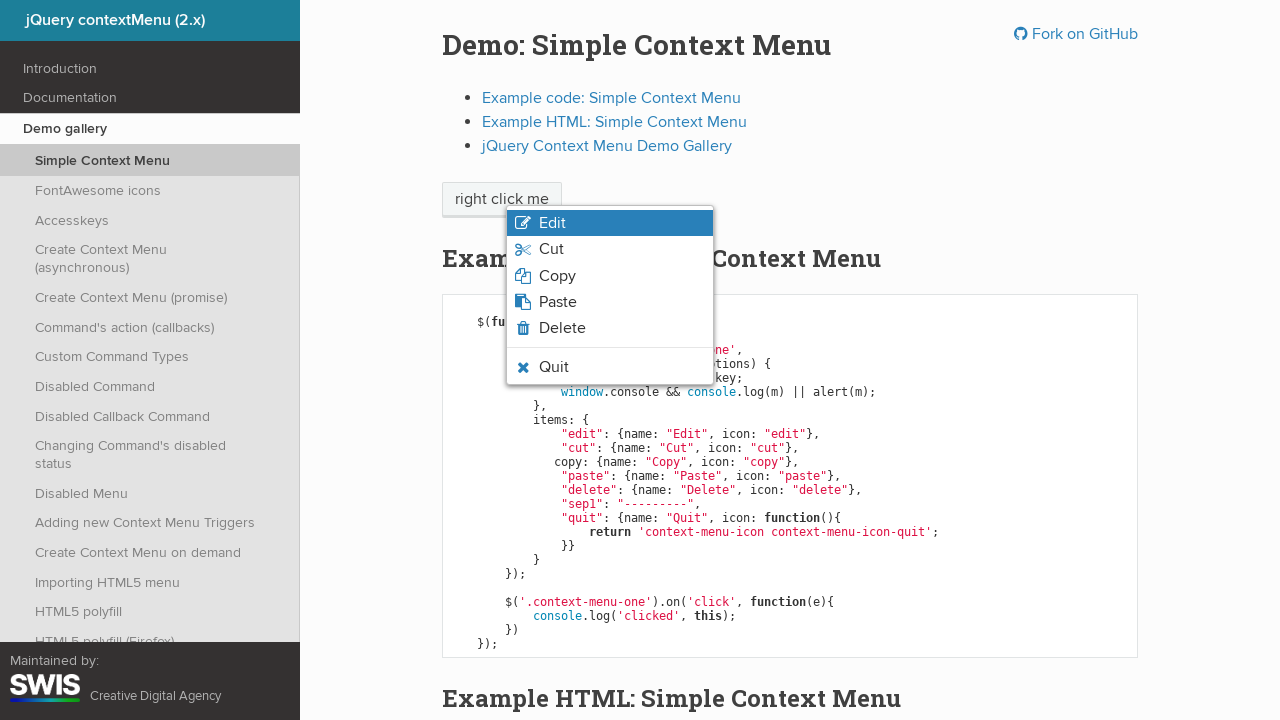

Pressed ArrowDown to navigate context menu (2nd time)
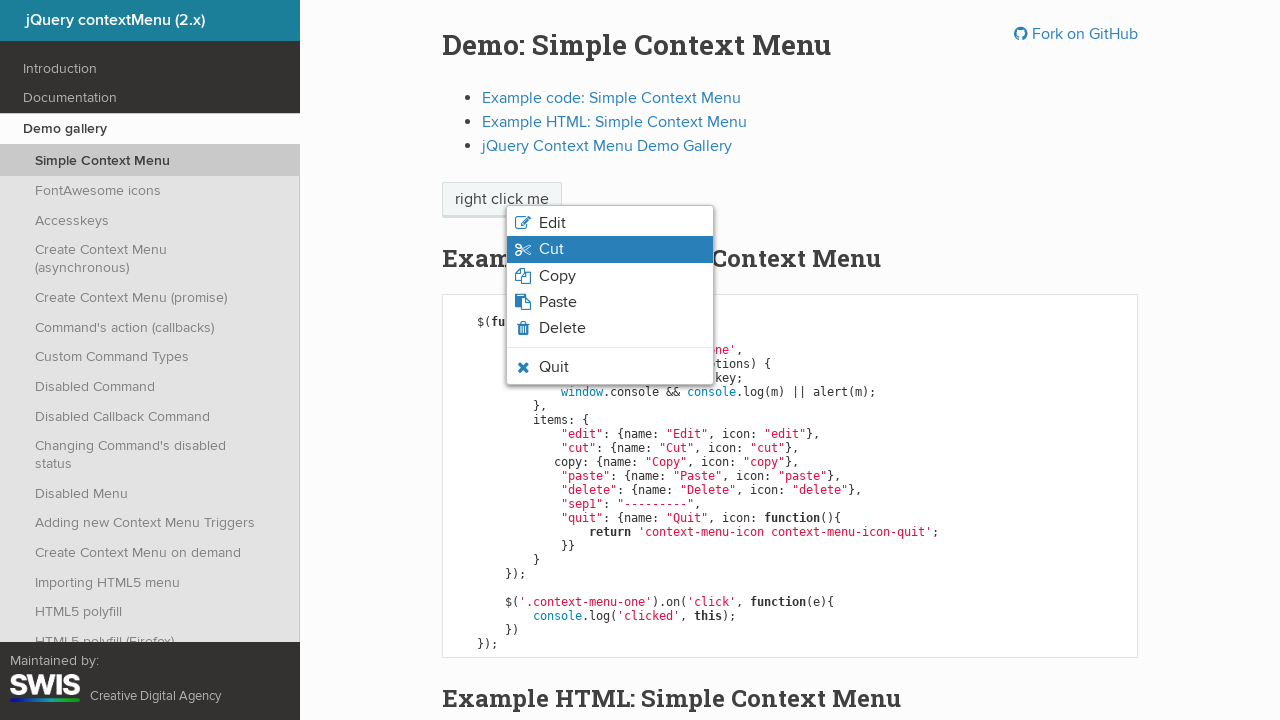

Pressed ArrowDown to navigate context menu (3rd time)
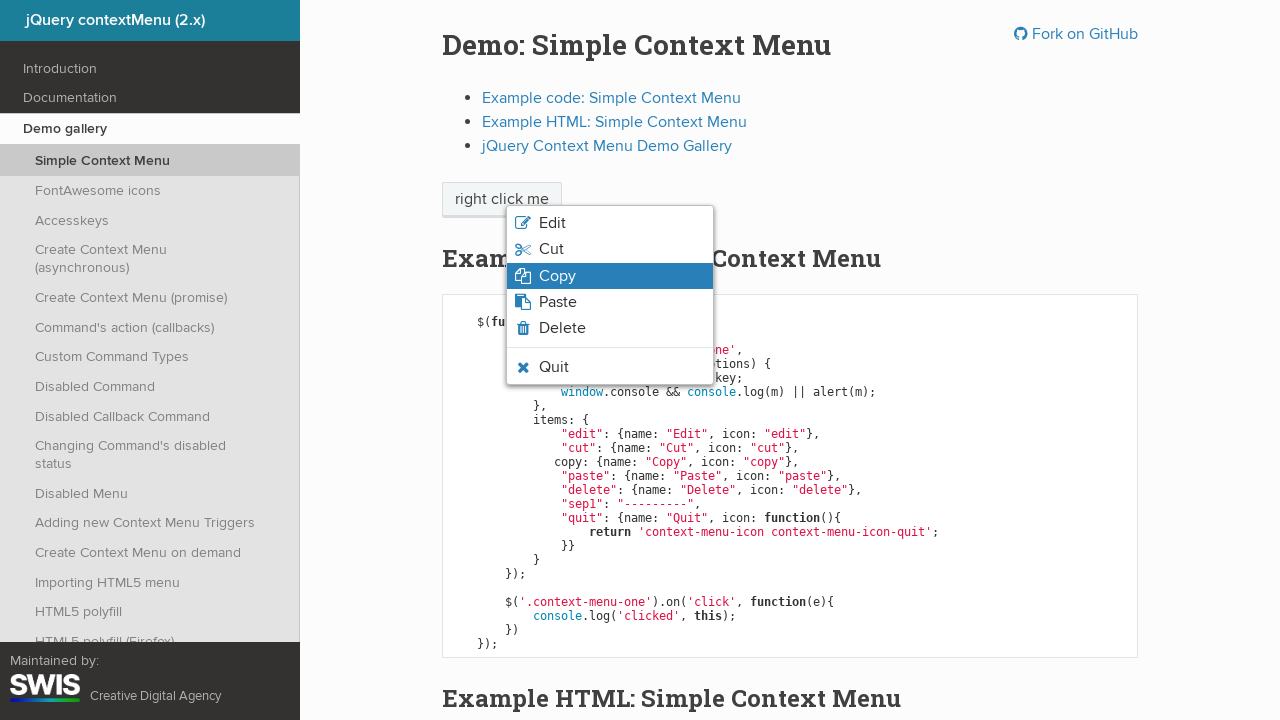

Pressed Enter to select the highlighted context menu item
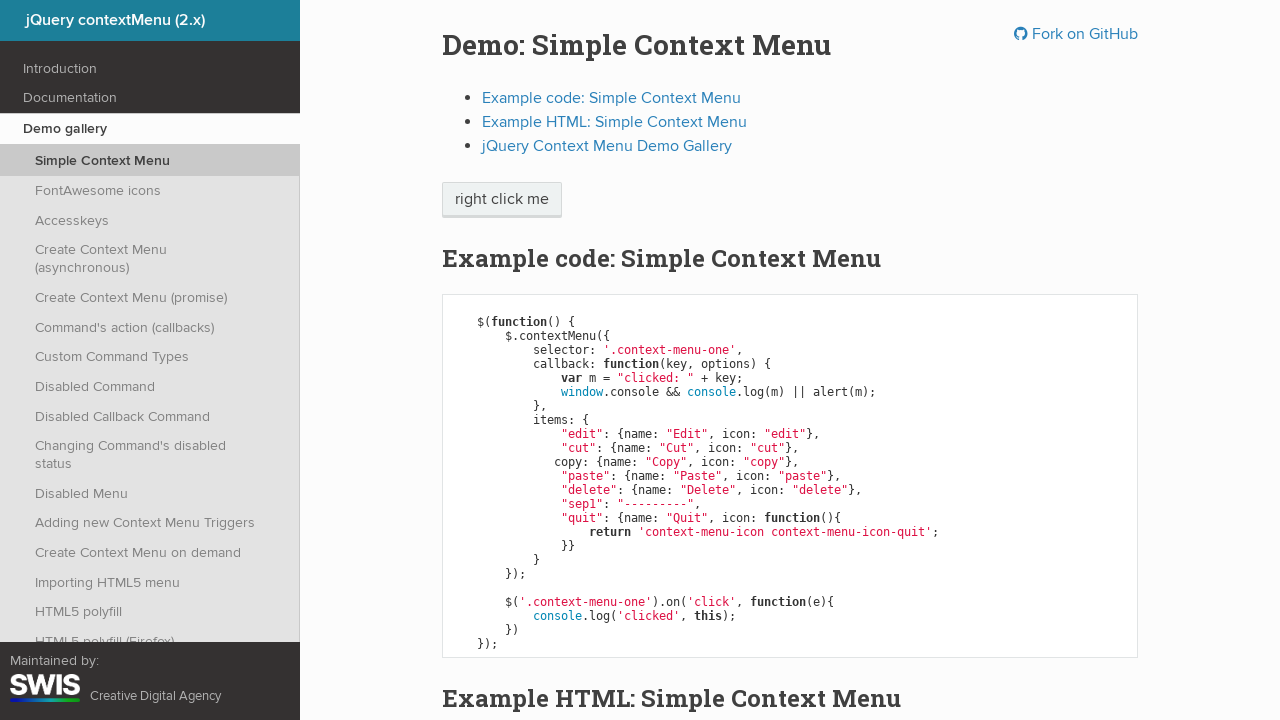

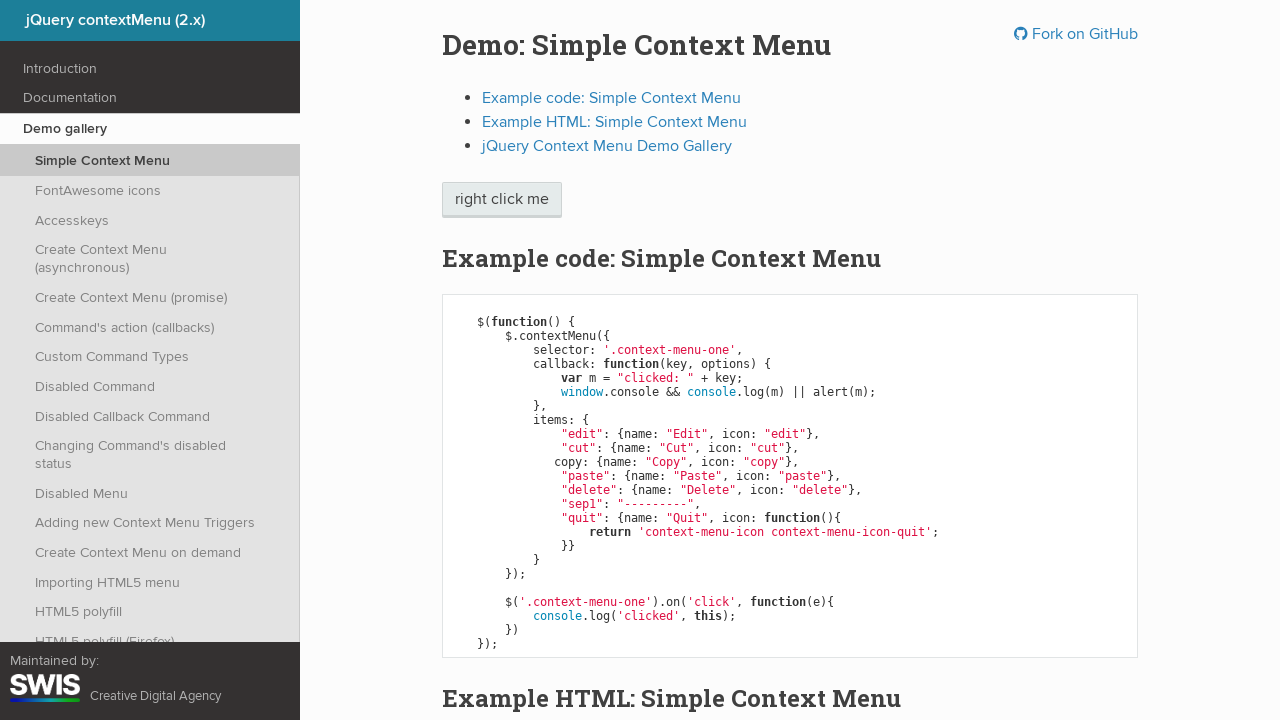